Tests context menu functionality by right-clicking on an element to open a context menu, then clicking the 'Copy' option from the displayed menu

Starting URL: https://swisnl.github.io/jQuery-contextMenu/demo.html

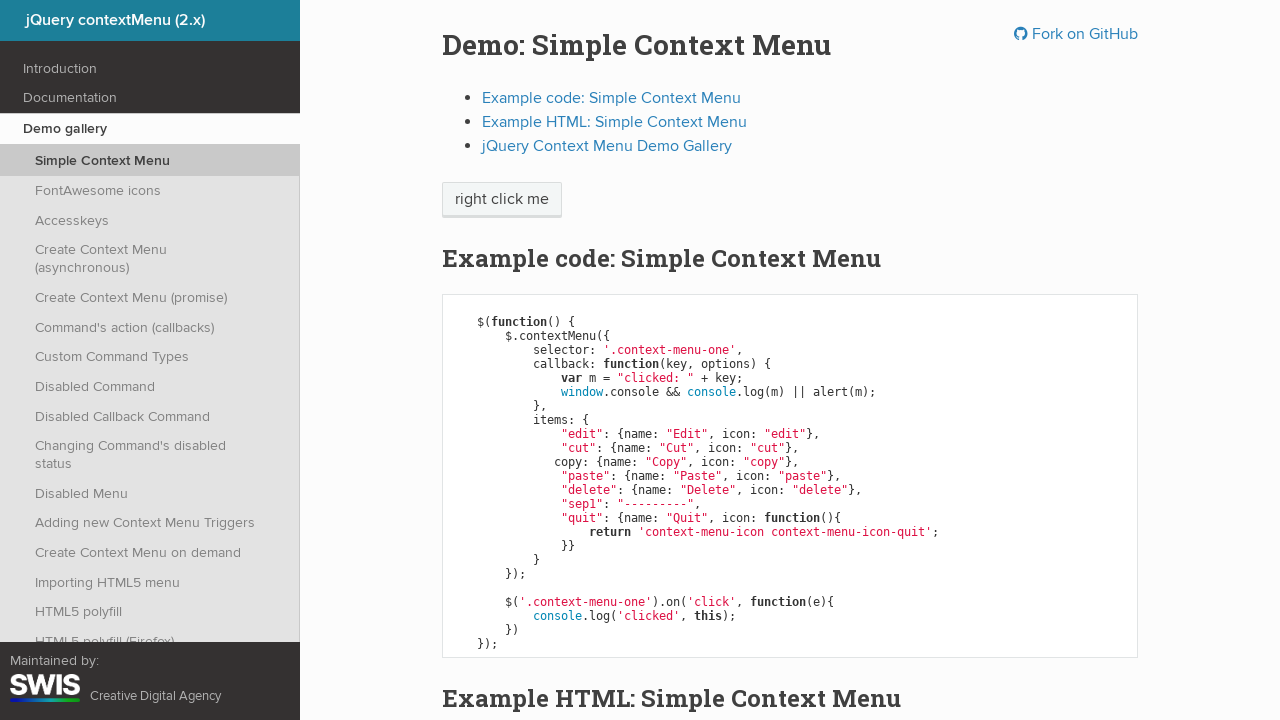

Right-clicked on 'right click me' element to open context menu at (502, 200) on //span[.='right click me']
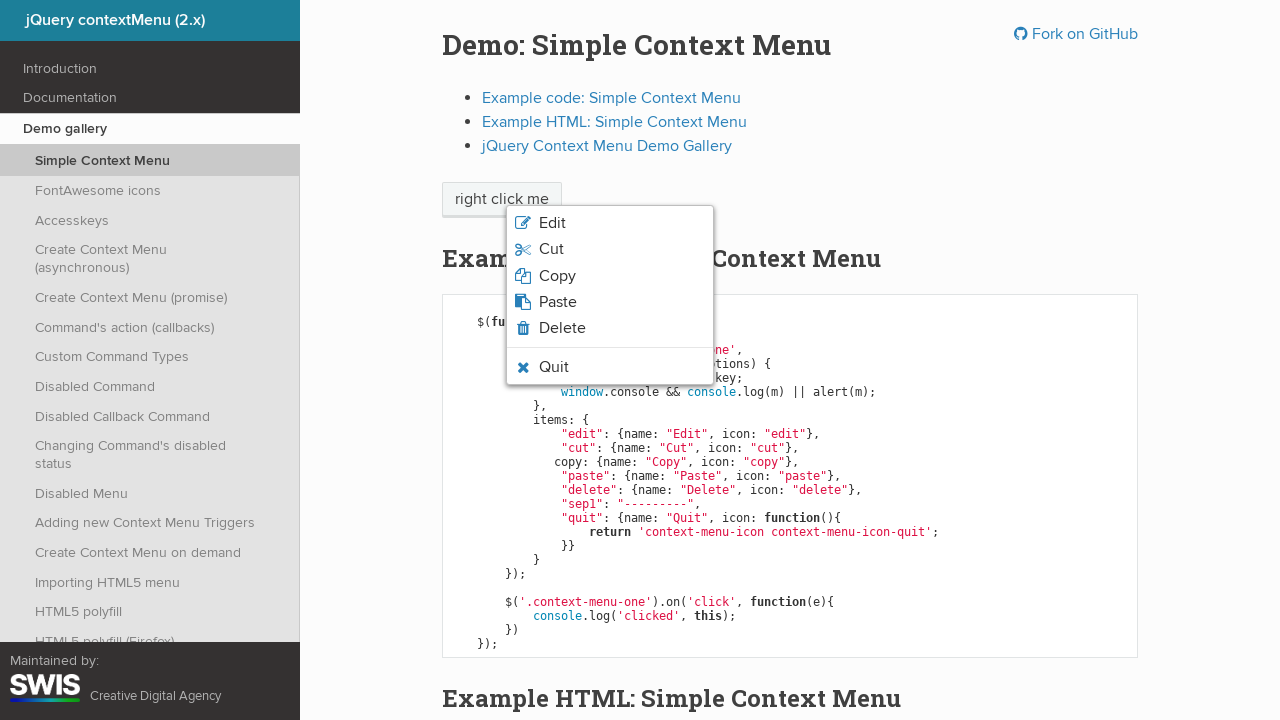

Context menu appeared with 'Copy' option visible
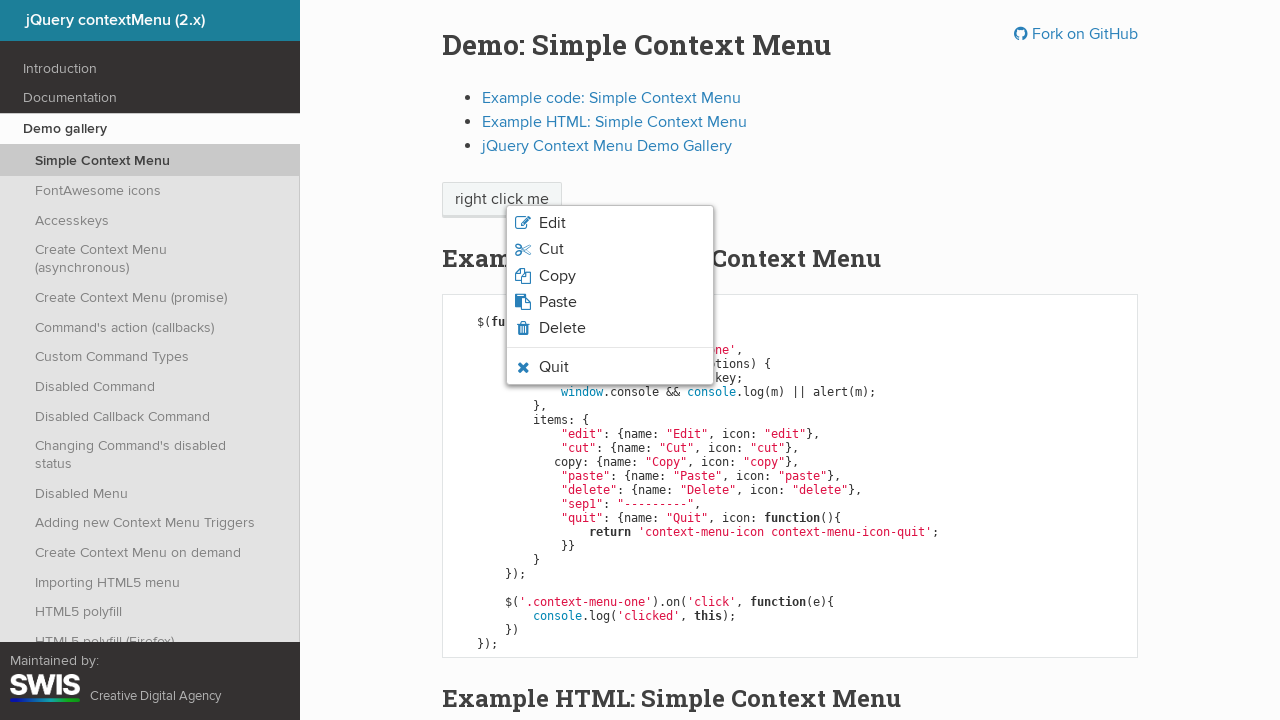

Clicked 'Copy' option from context menu at (557, 276) on xpath=//span[.='Copy']
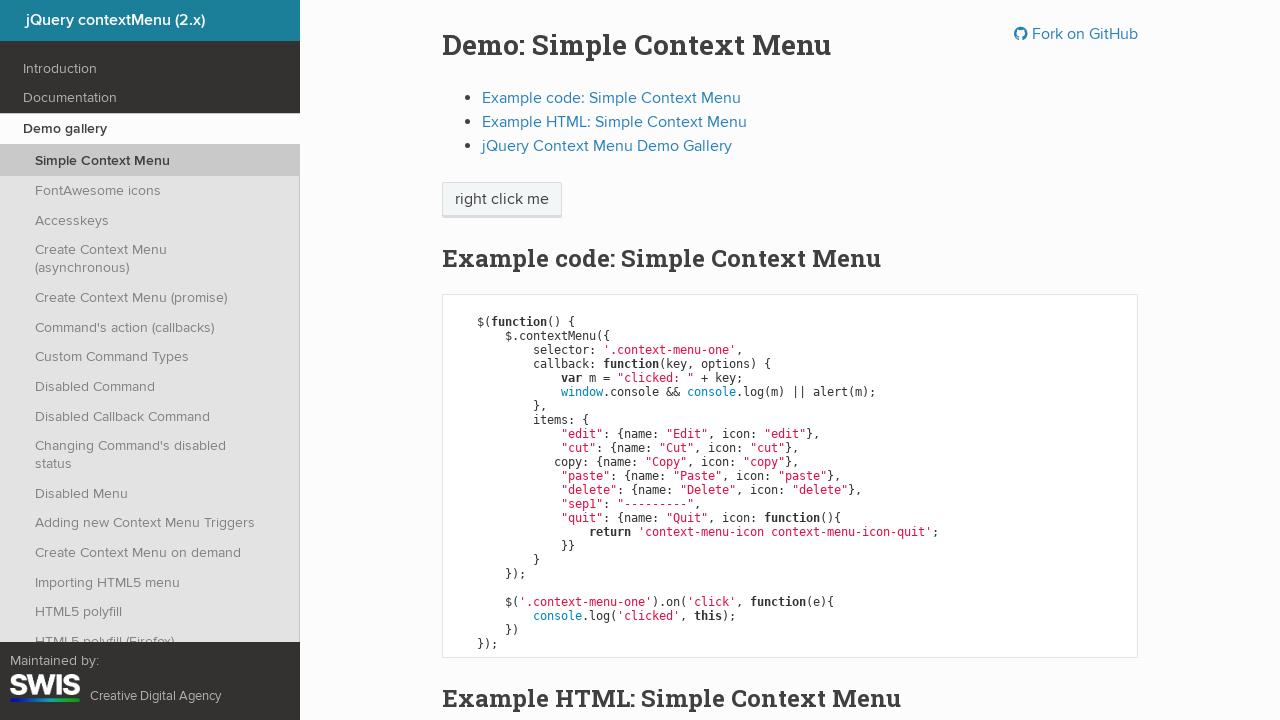

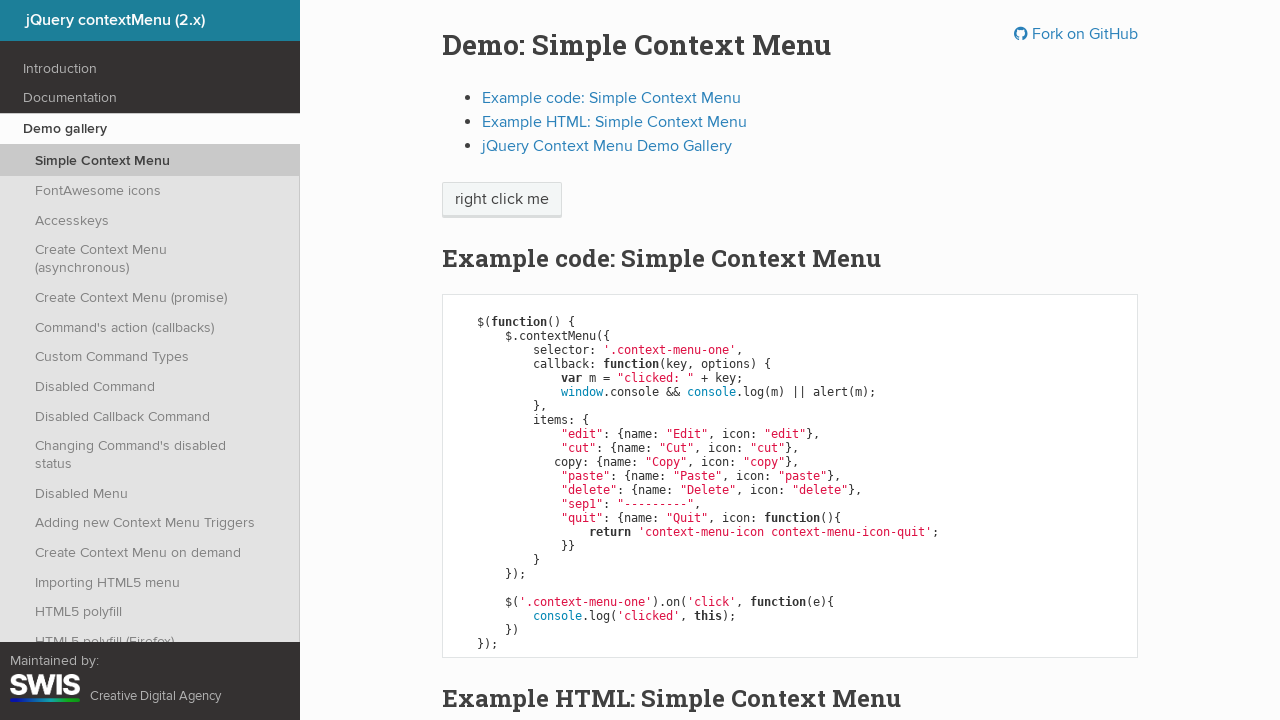